Tests handling confirmation dialogs by accepting and dismissing them, then verifying the return values displayed on the page.

Starting URL: https://testpages.herokuapp.com/styled/alerts/alert-test.html

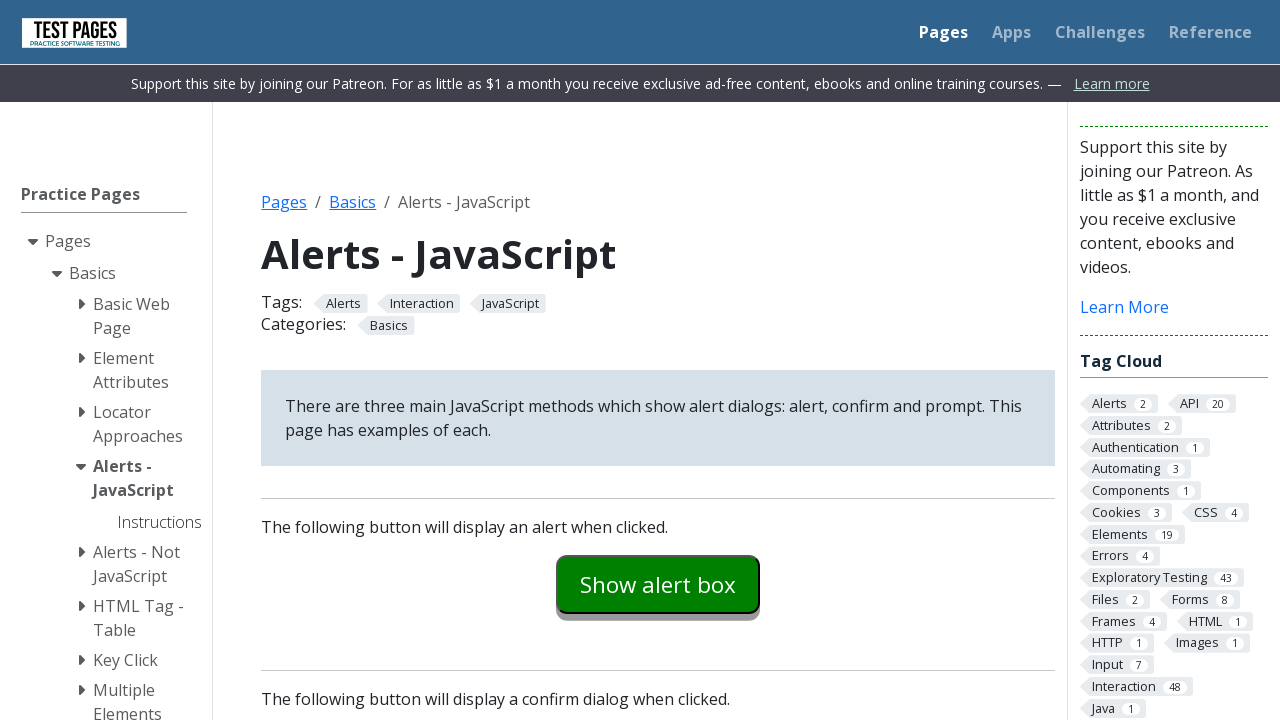

Set up dialog handler to accept confirmation
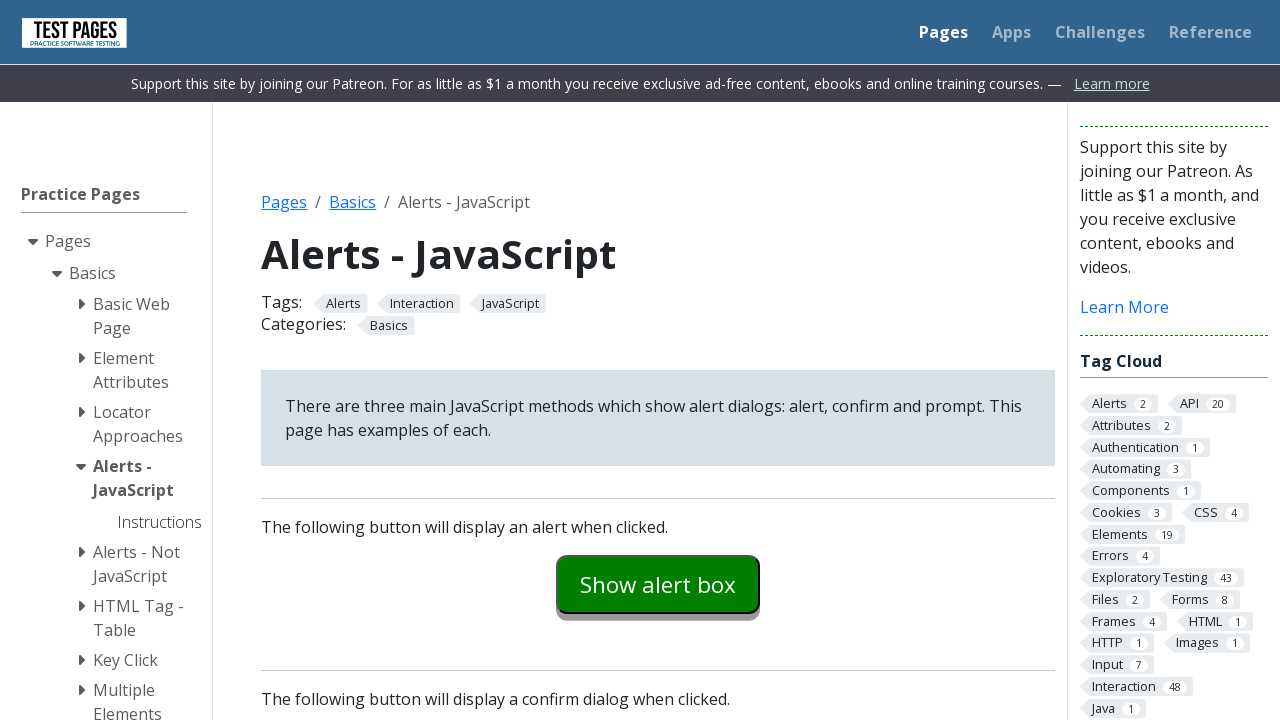

Clicked confirmation dialog button at (658, 360) on #confirmexample
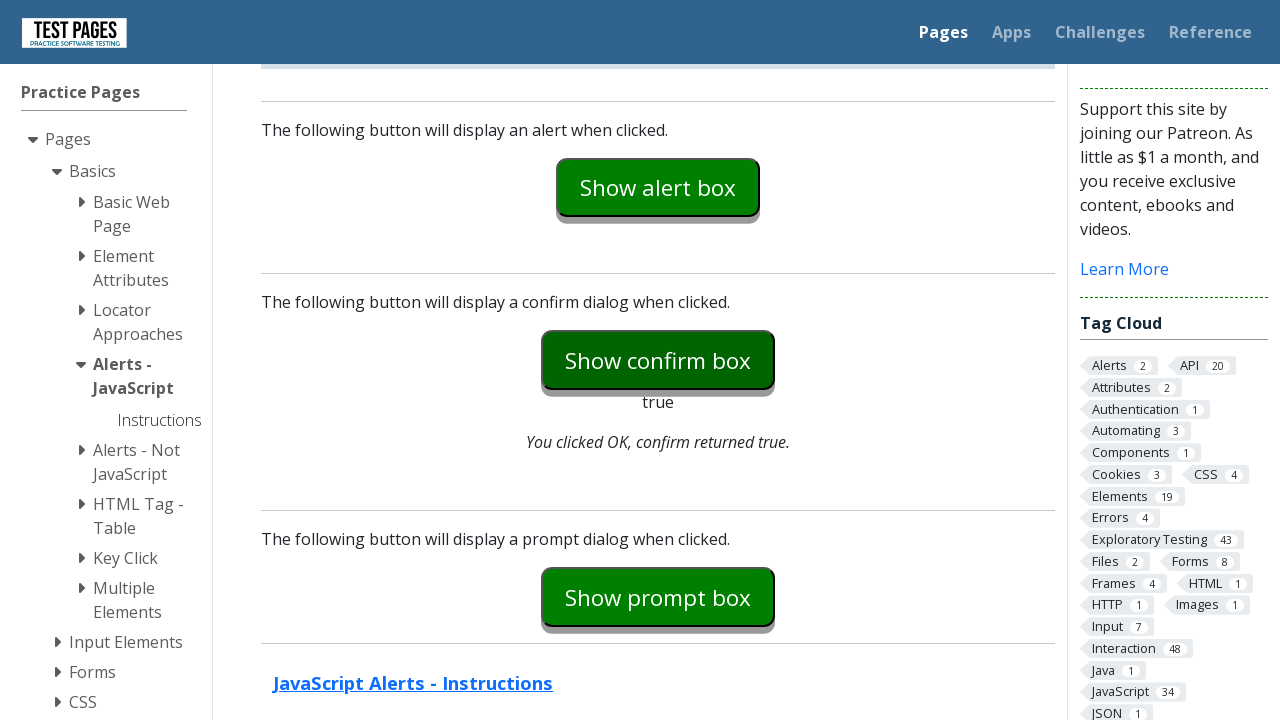

Confirmation result element loaded after accepting dialog
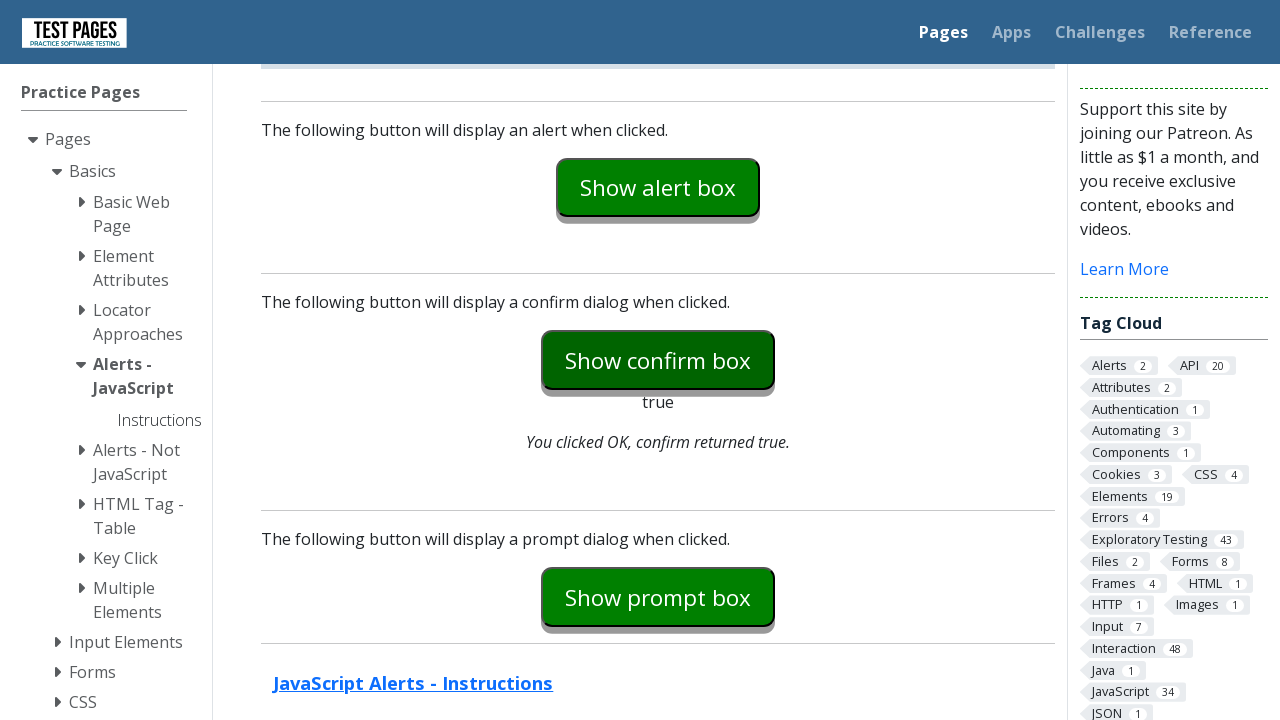

Set up dialog handler to dismiss confirmation
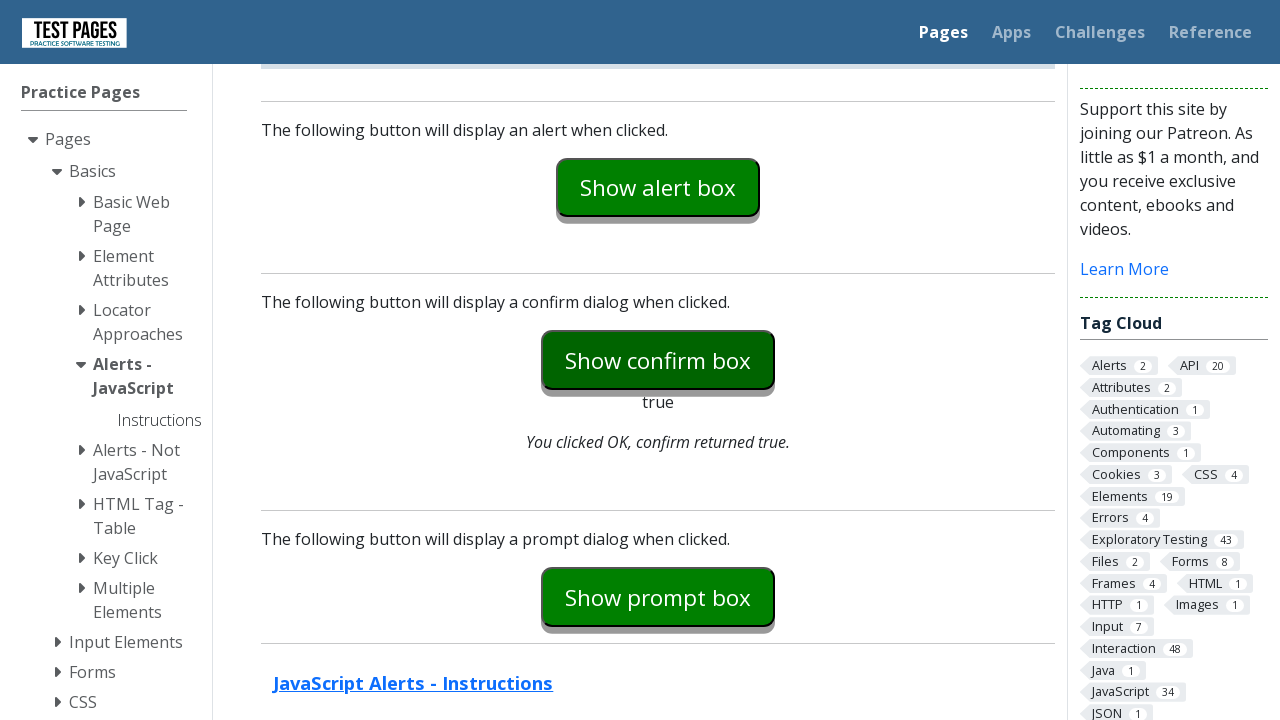

Clicked confirmation dialog button again at (658, 360) on #confirmexample
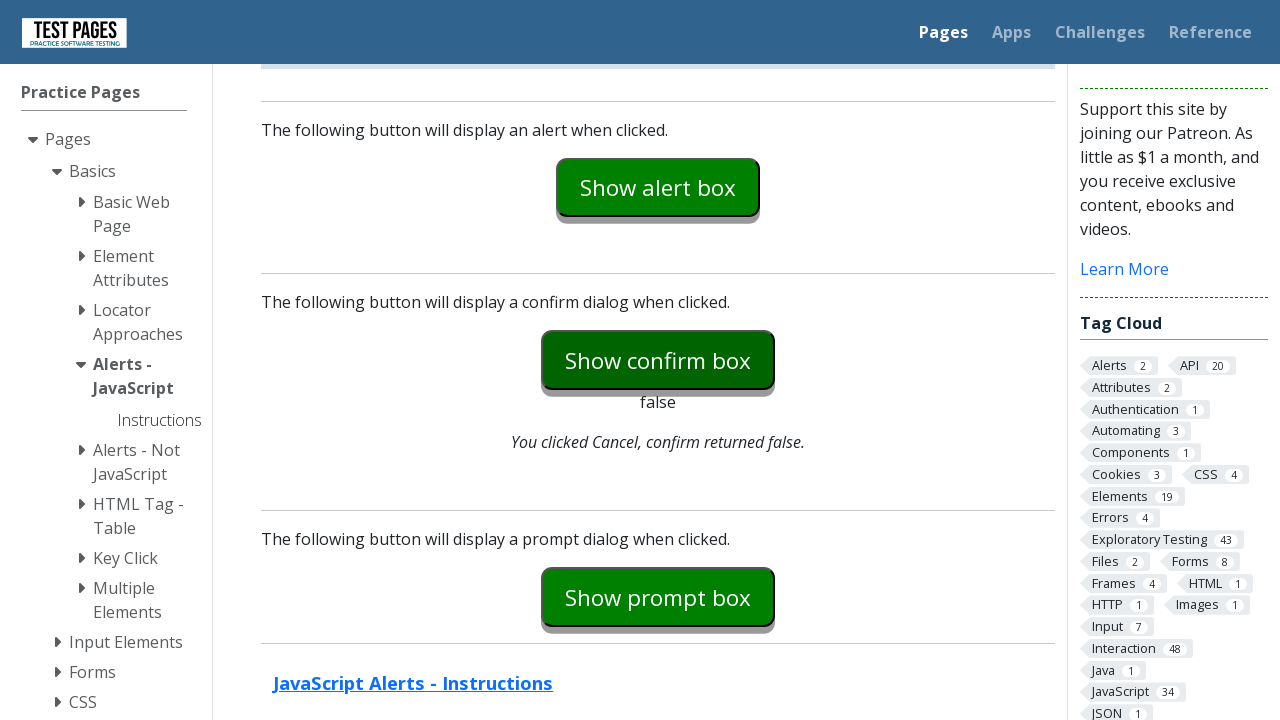

Waited for confirmation result to update after dismissing dialog
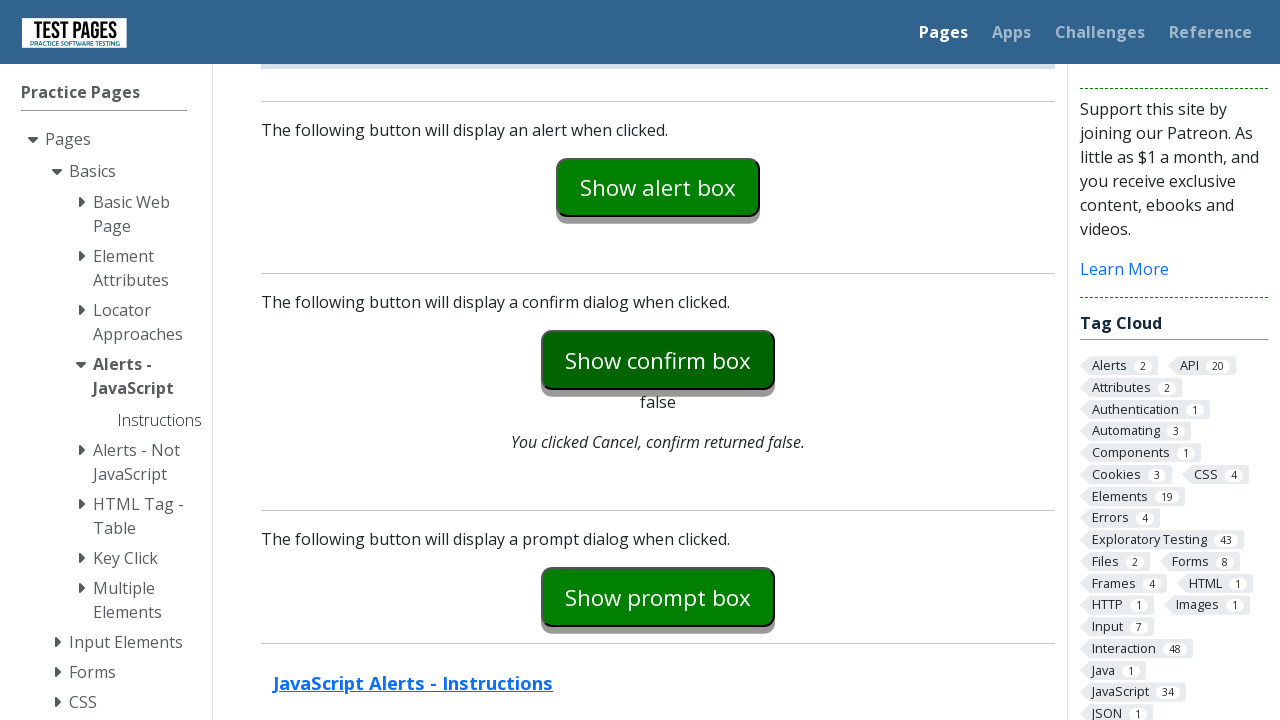

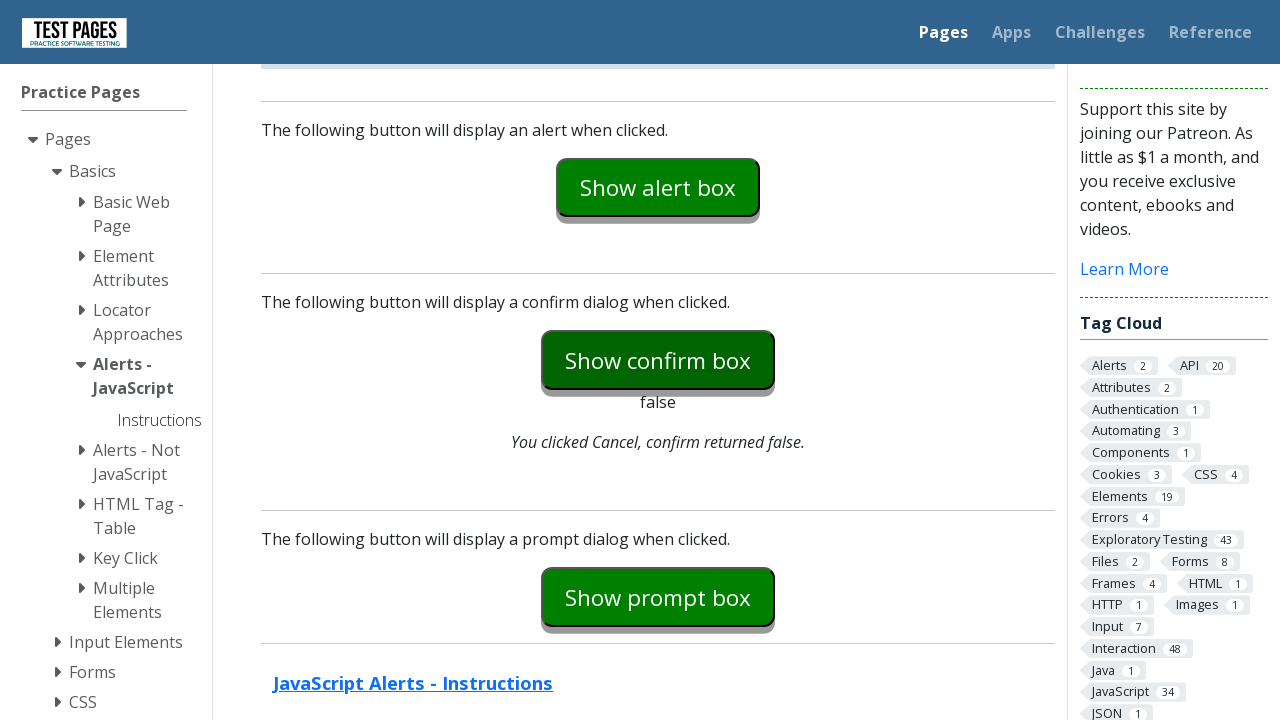